Demonstrates drag and drop by offset, dragging element A to a specific coordinate position

Starting URL: https://crossbrowsertesting.github.io/drag-and-drop

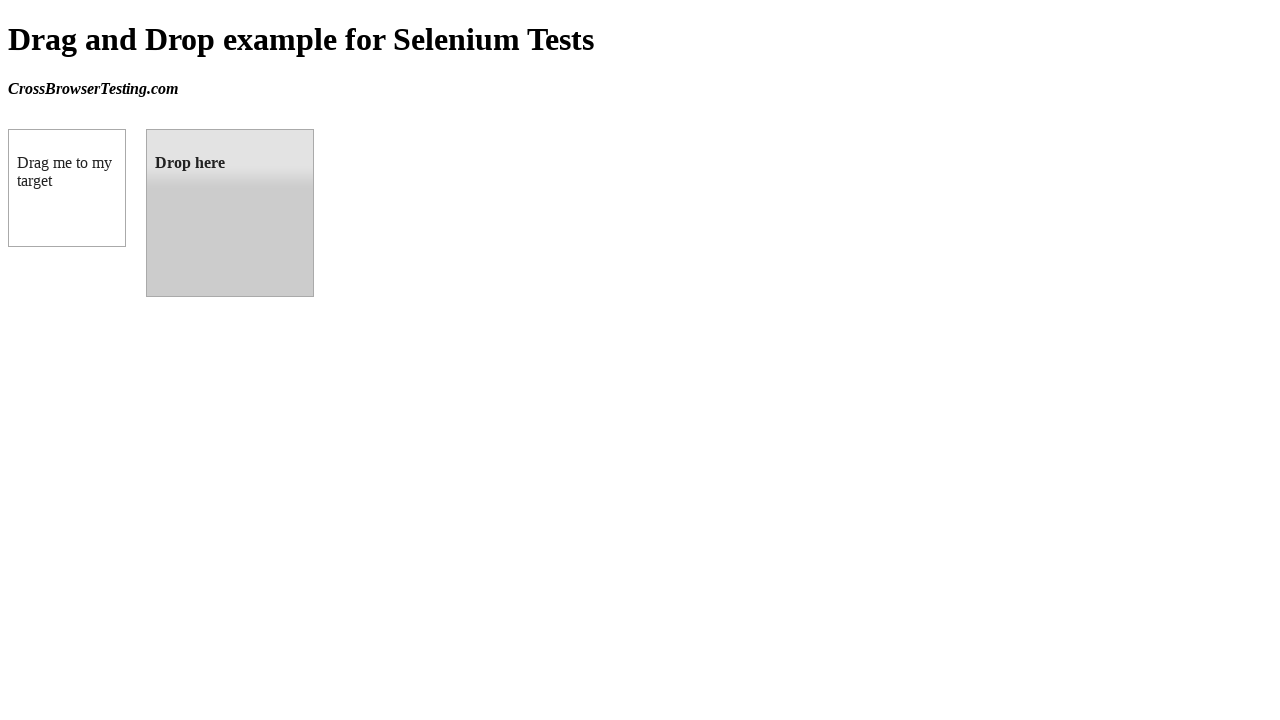

Waited for draggable element to load
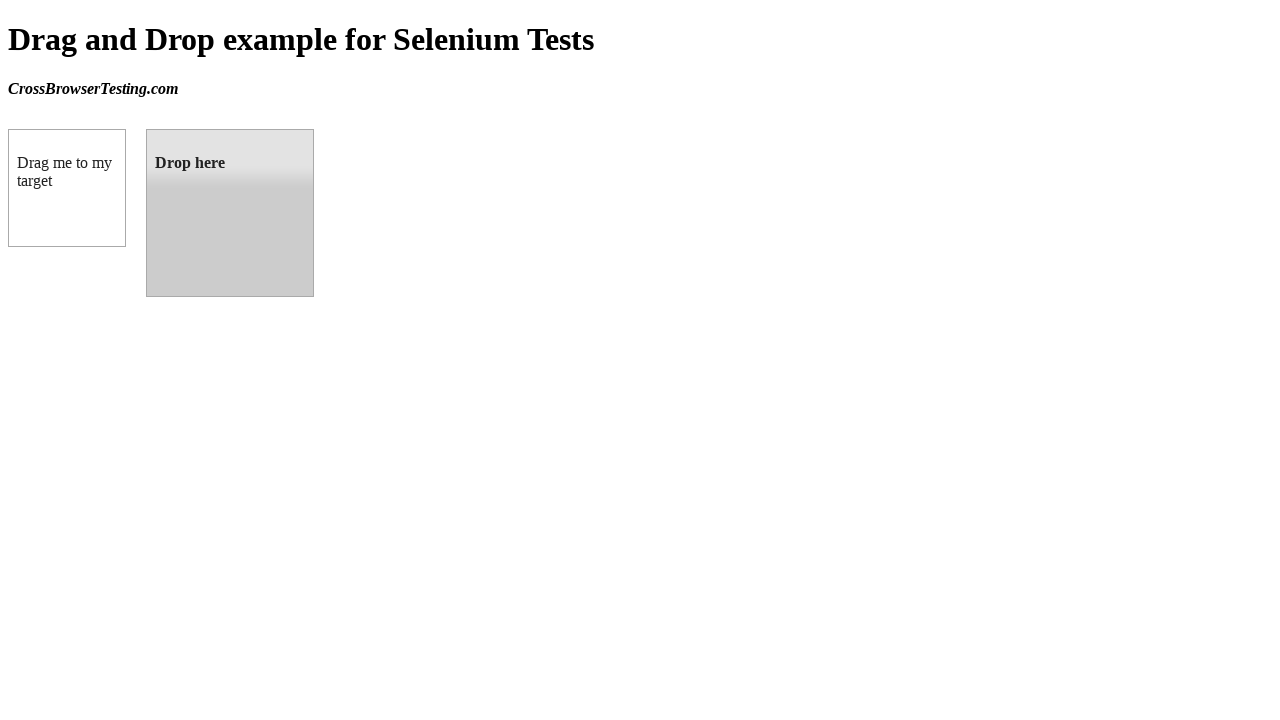

Waited for droppable element to load
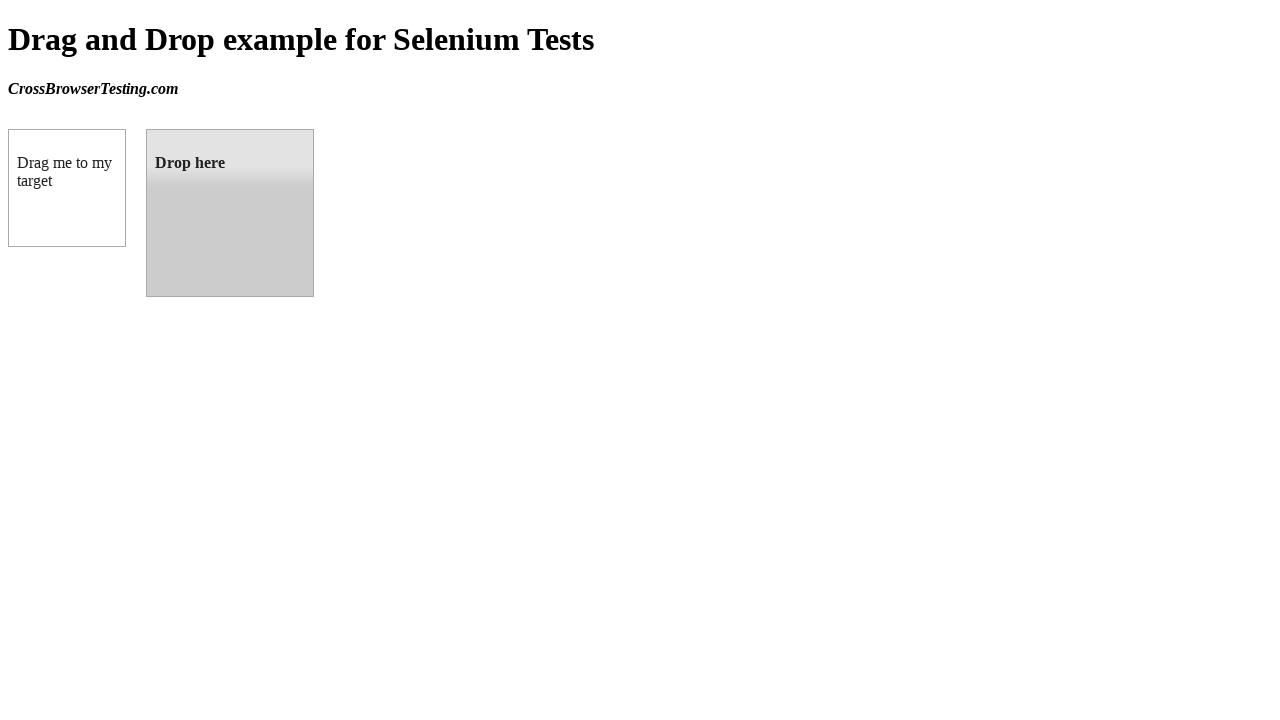

Located droppable target element
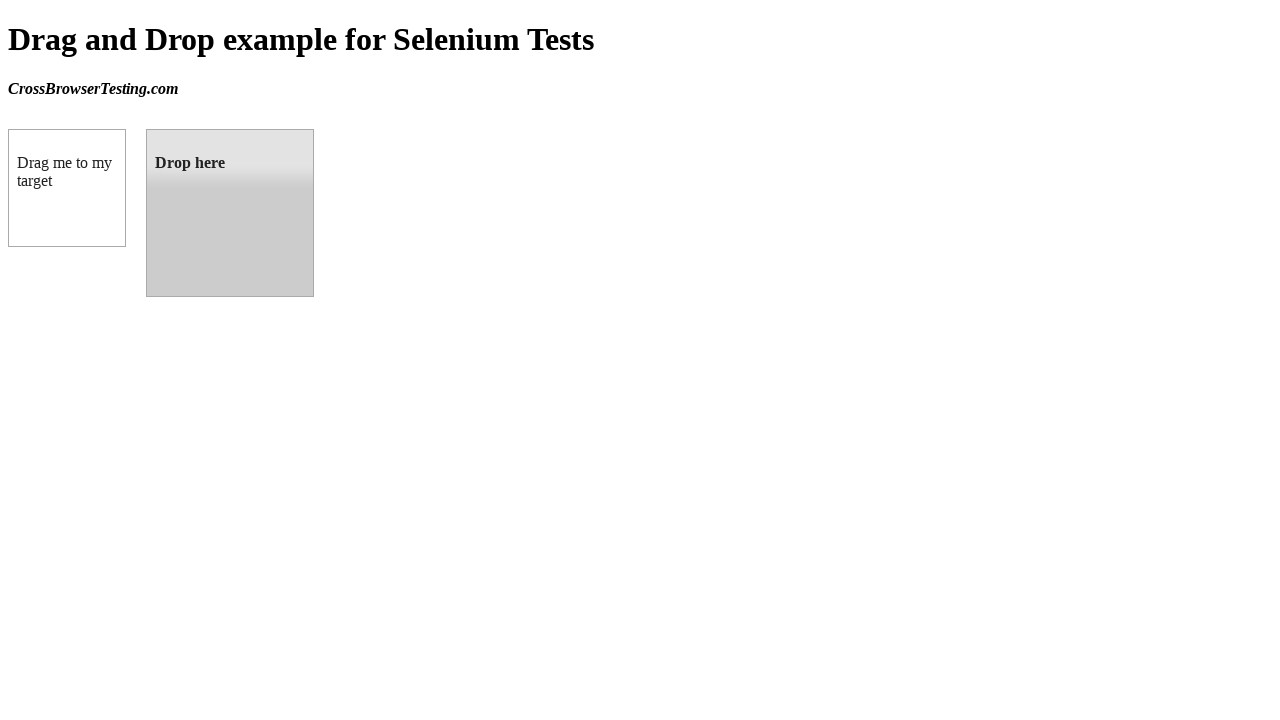

Retrieved bounding box of droppable target
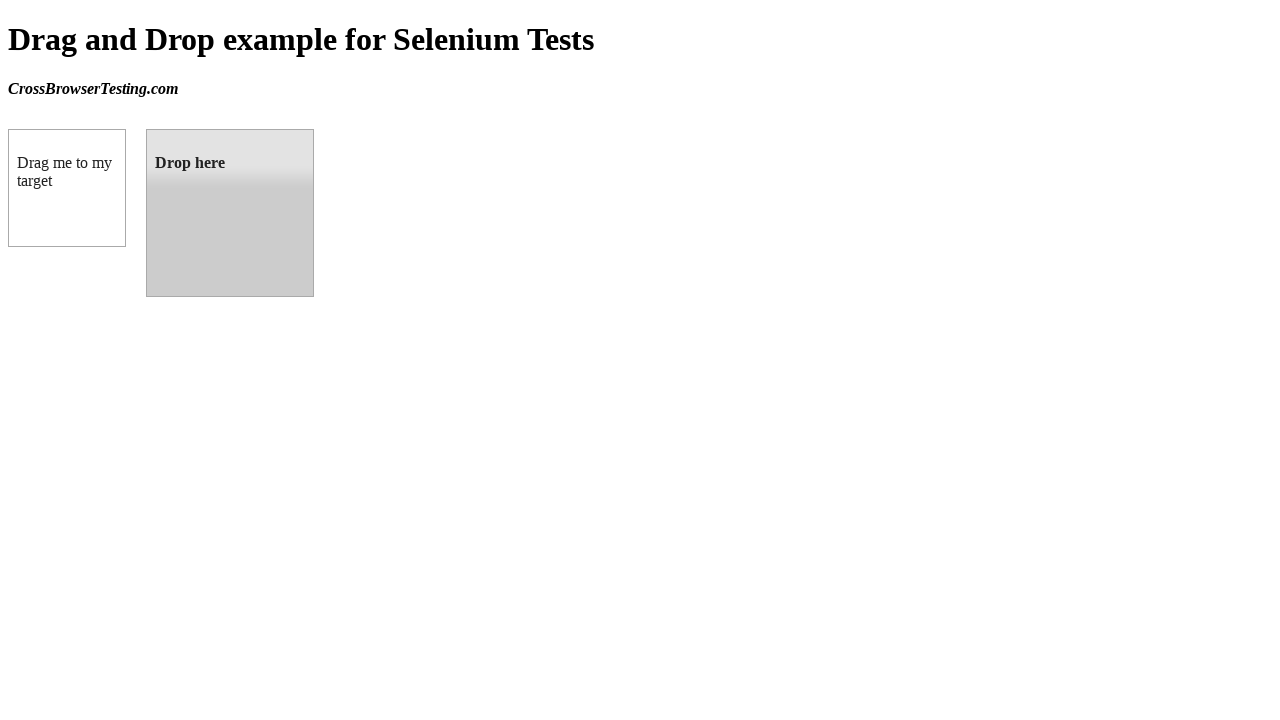

Located draggable source element
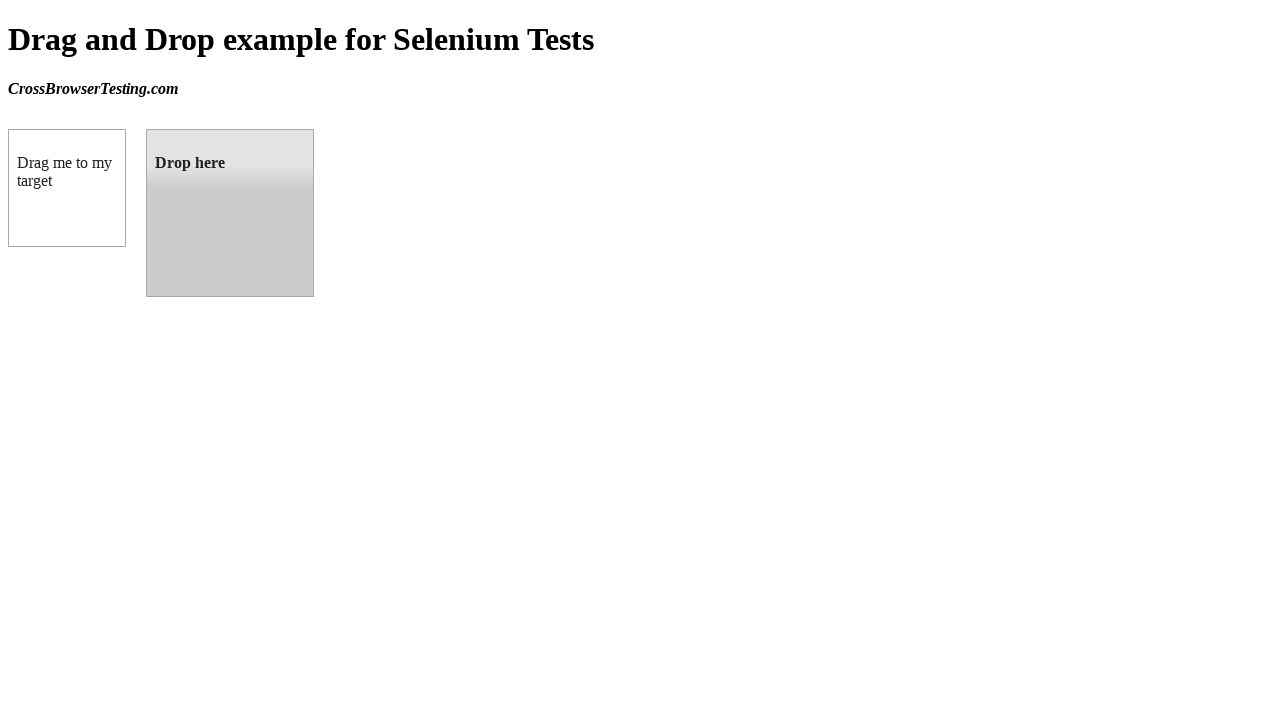

Retrieved bounding box of draggable source
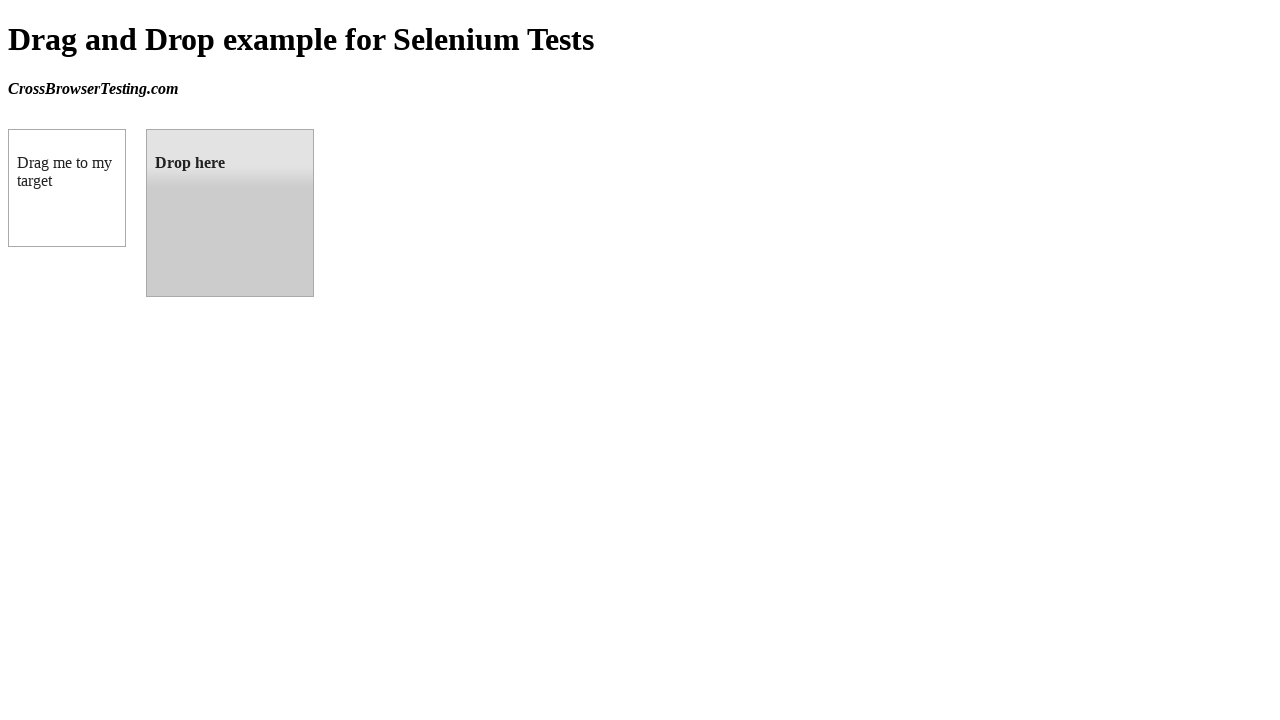

Moved mouse to center of draggable element at (67, 188)
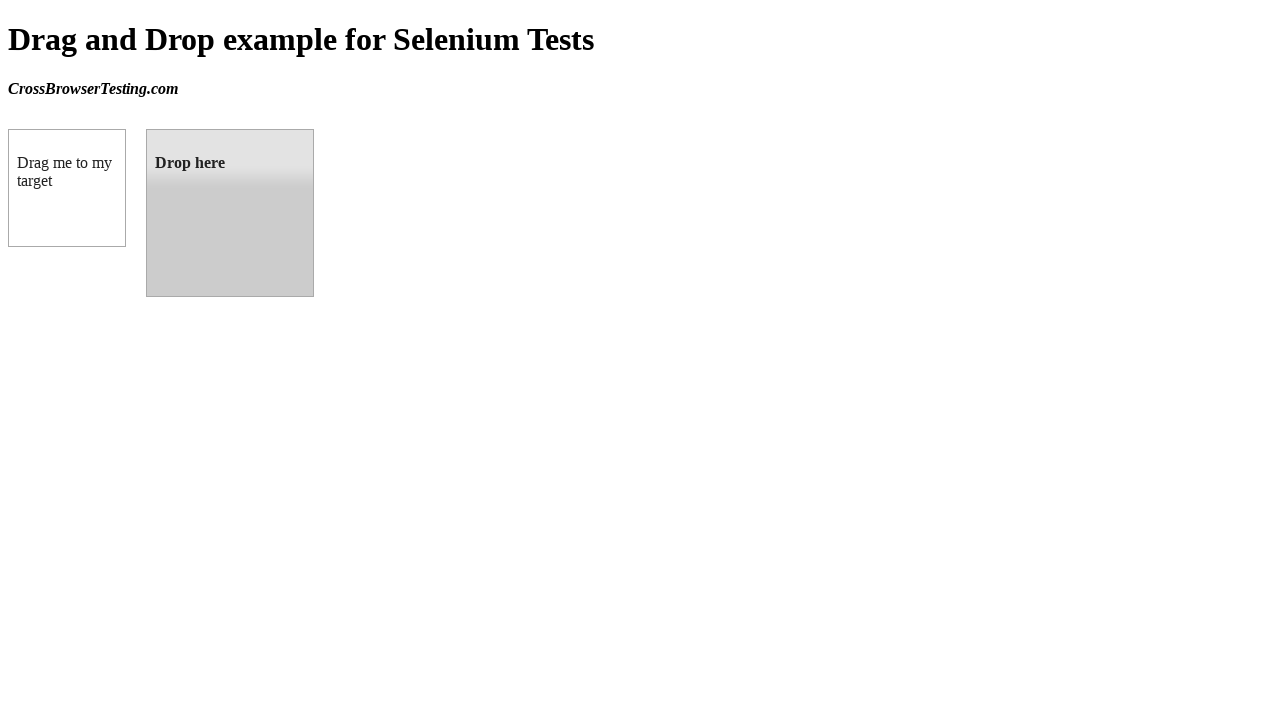

Pressed mouse button down on draggable element at (67, 188)
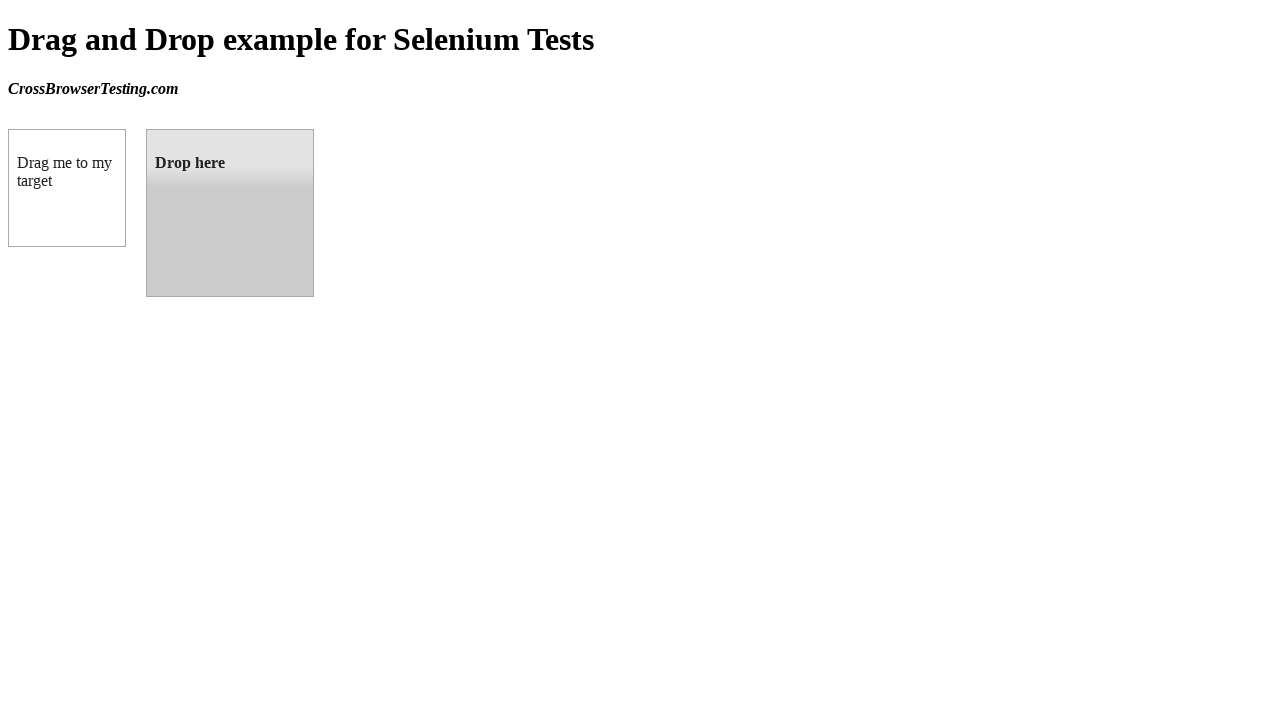

Dragged element to center of droppable target at (230, 213)
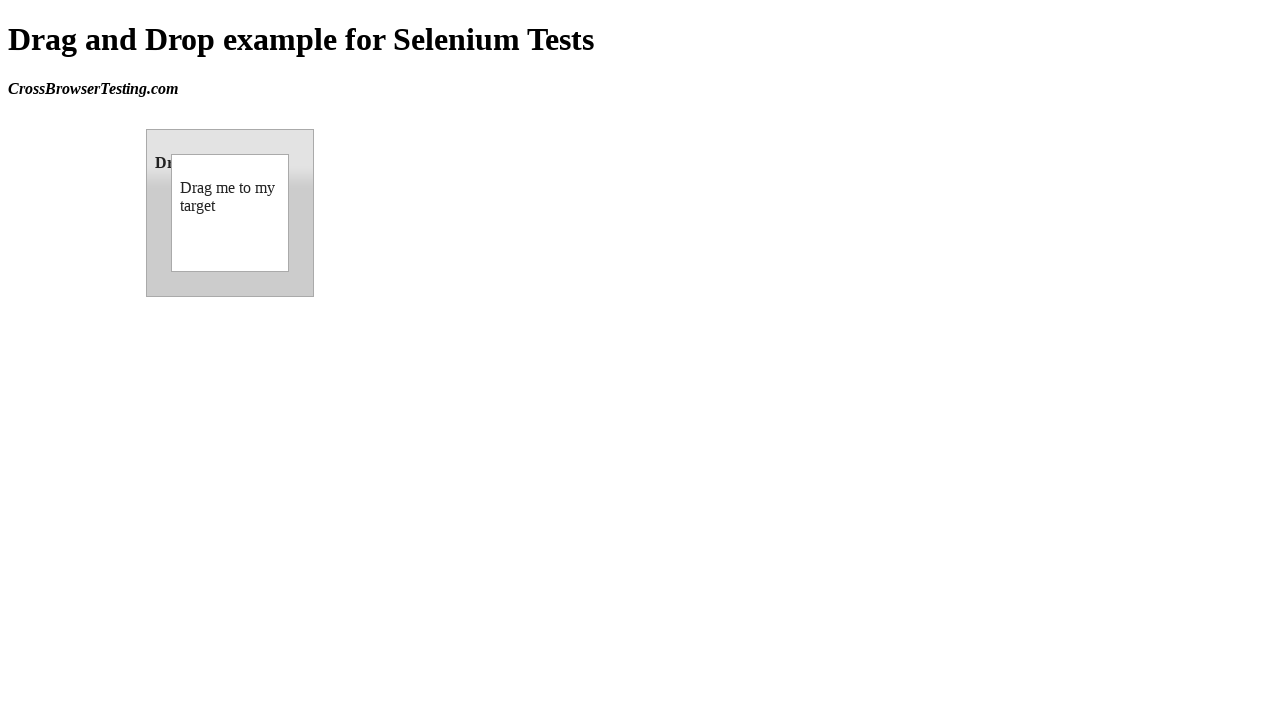

Released mouse button to complete drag and drop at (230, 213)
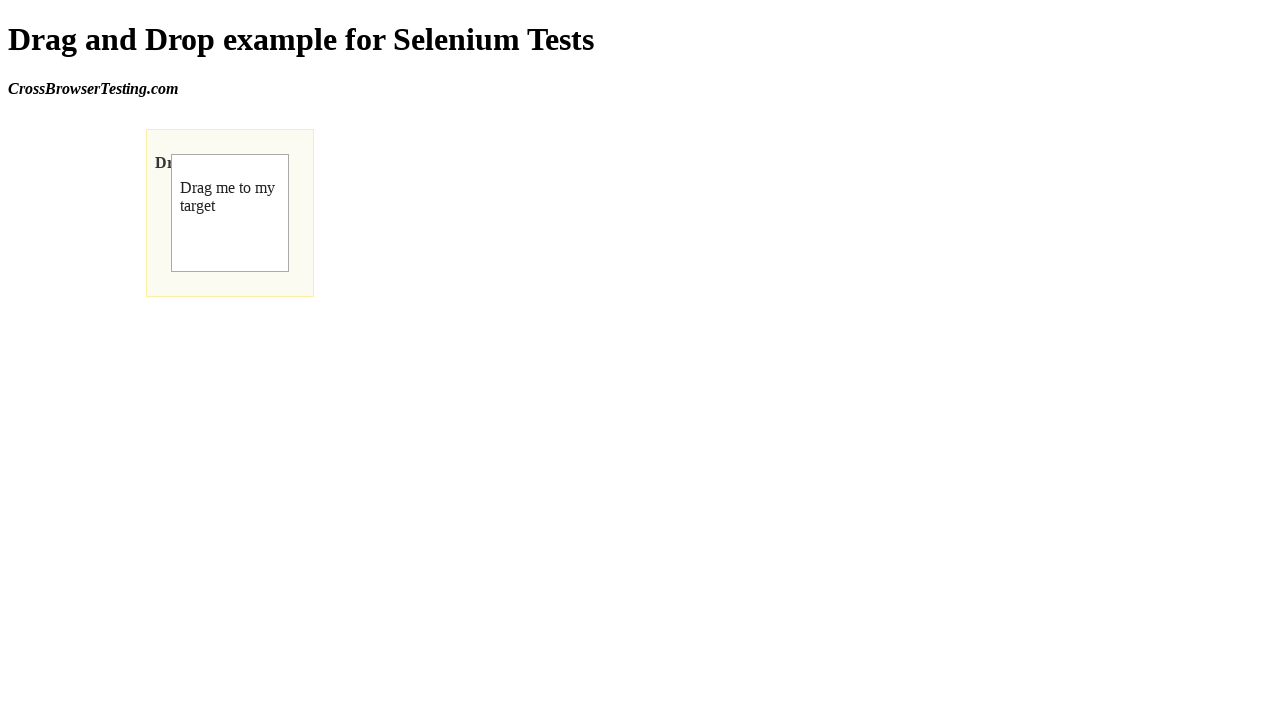

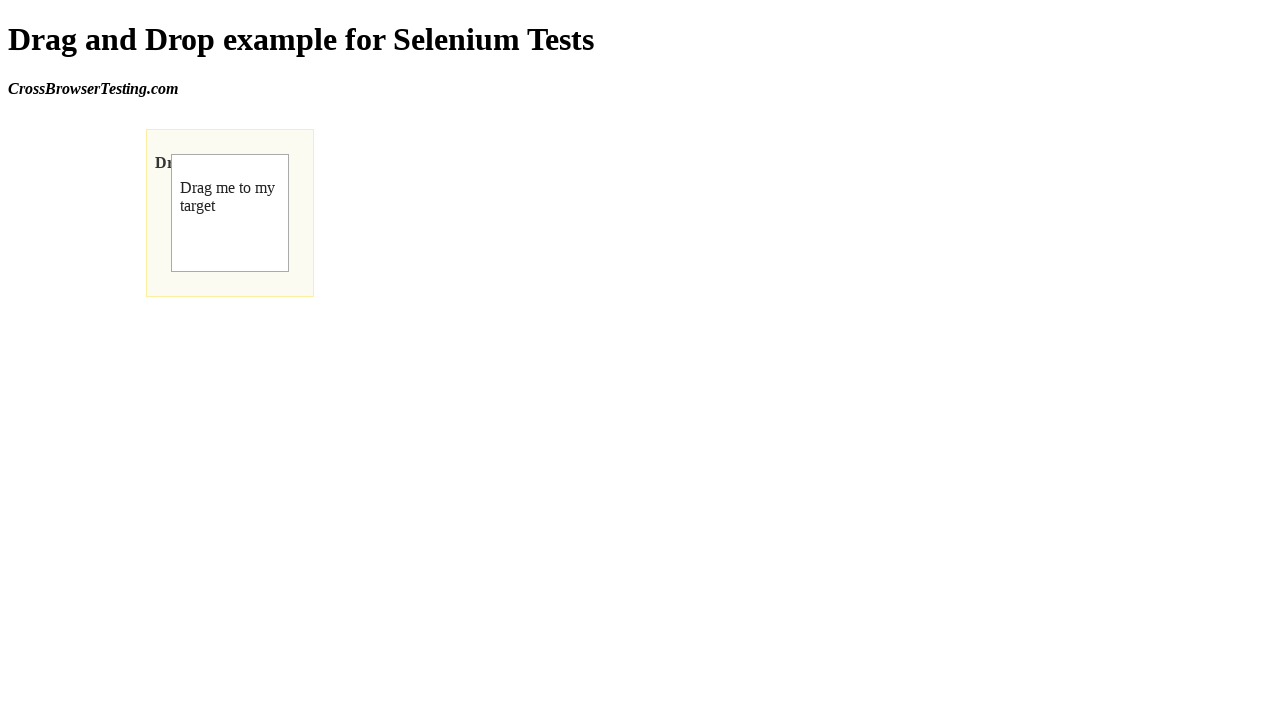